Tests dropdown selection functionality by selecting options using different methods: by value, by label, and by index

Starting URL: https://the-internet.herokuapp.com/dropdown

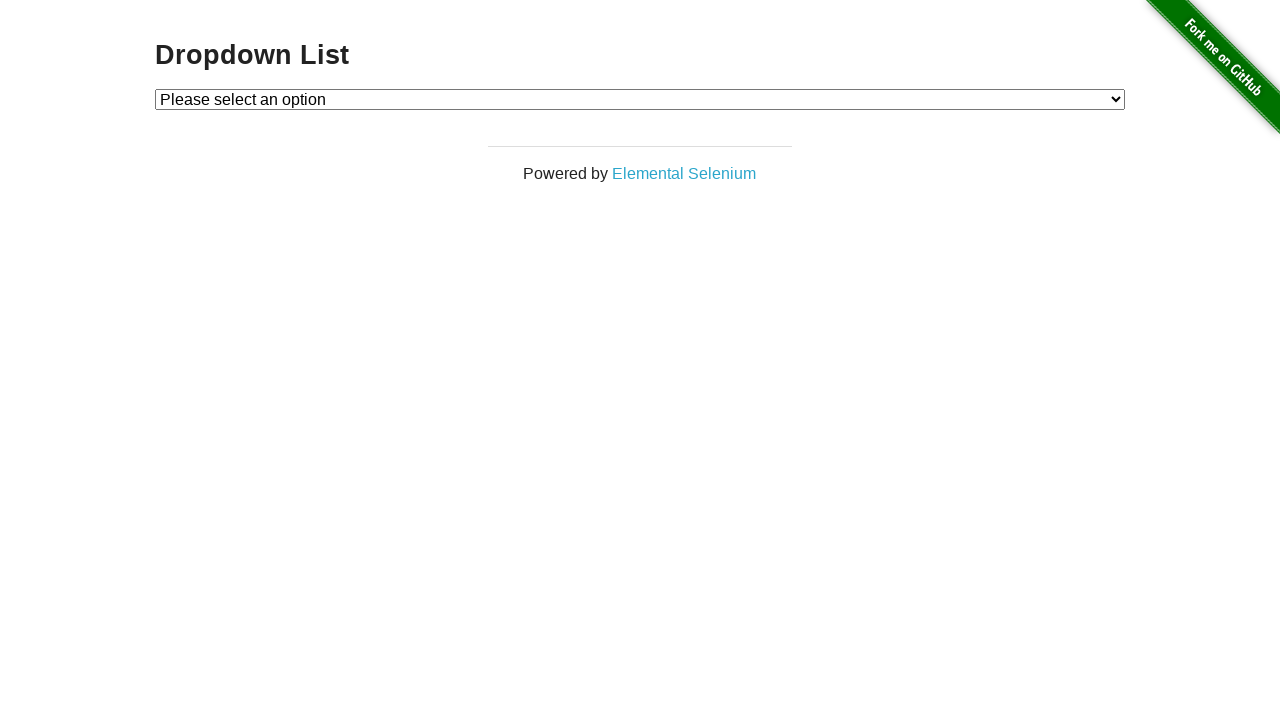

Selected dropdown option by value '1' on #dropdown
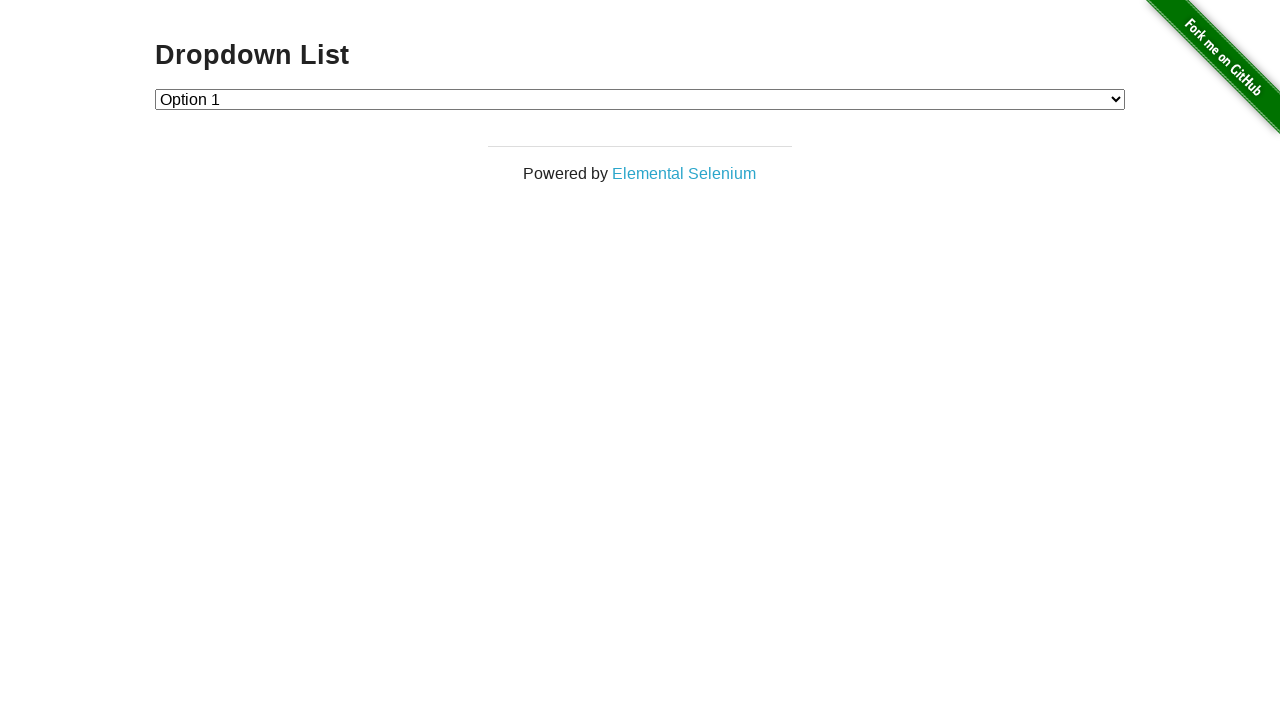

Selected dropdown option by label 'Option 2' on #dropdown
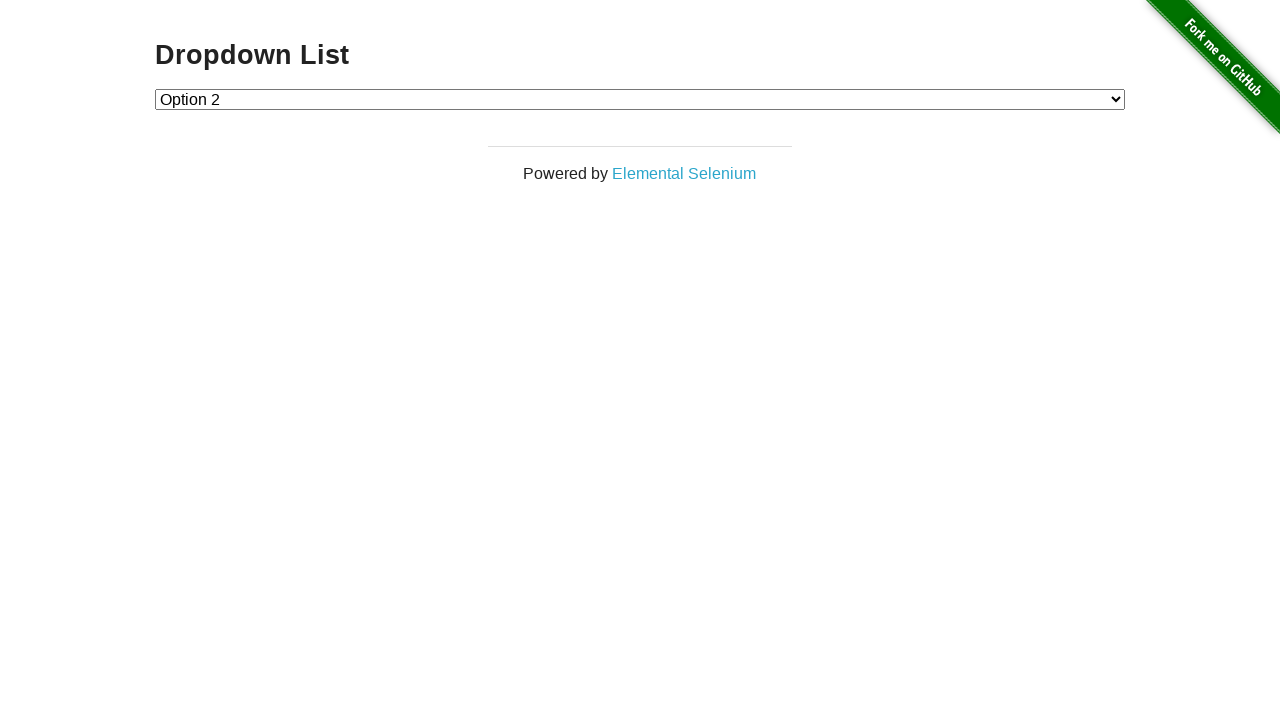

Selected dropdown option by index 1 on #dropdown
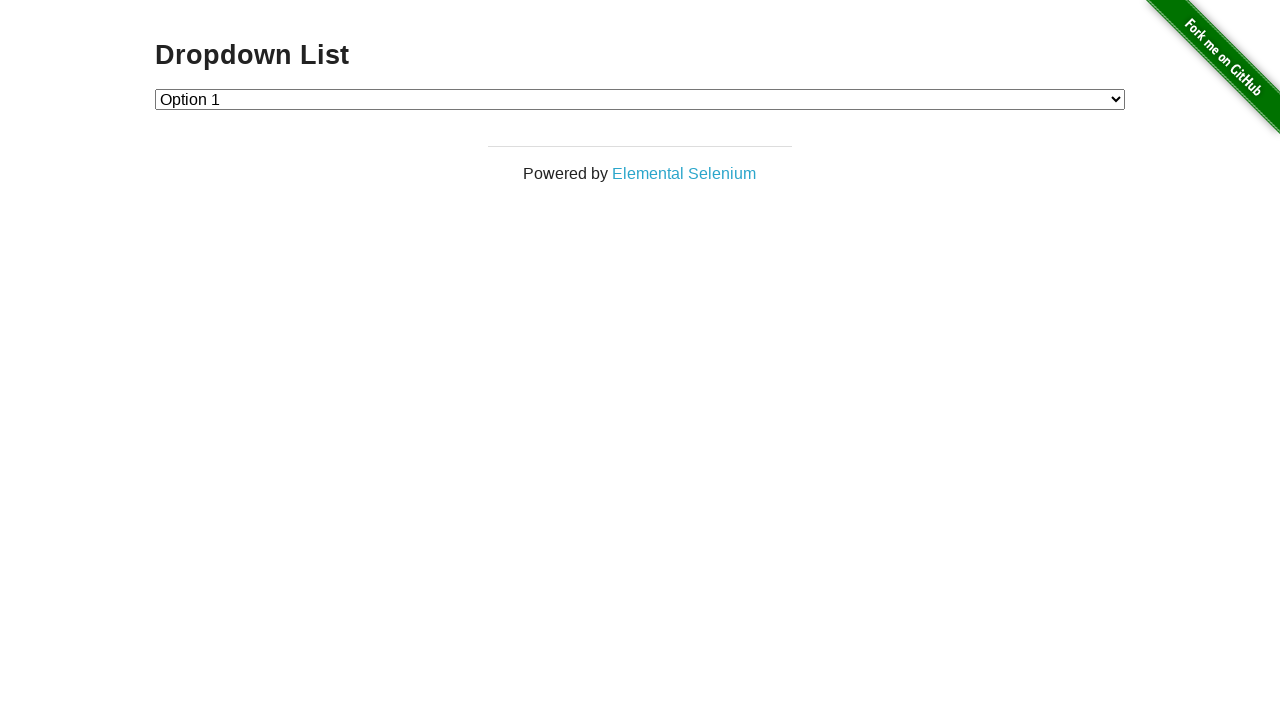

Dropdown confirmed after selection
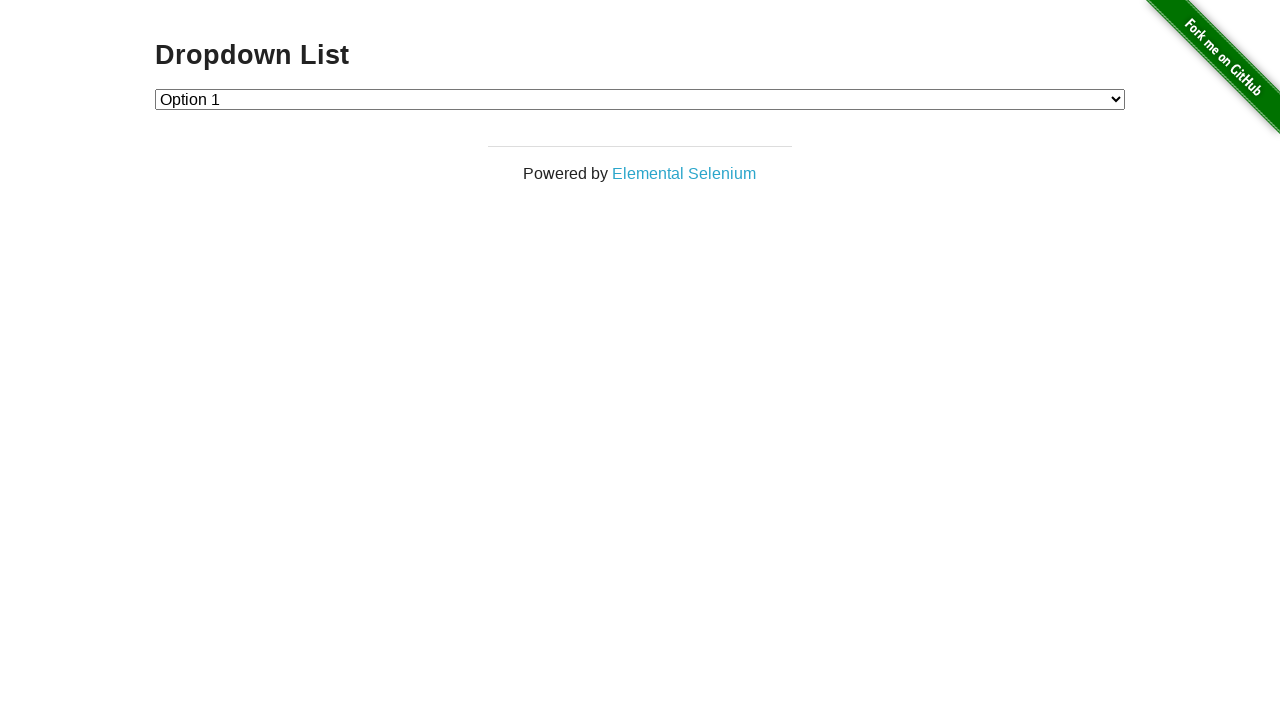

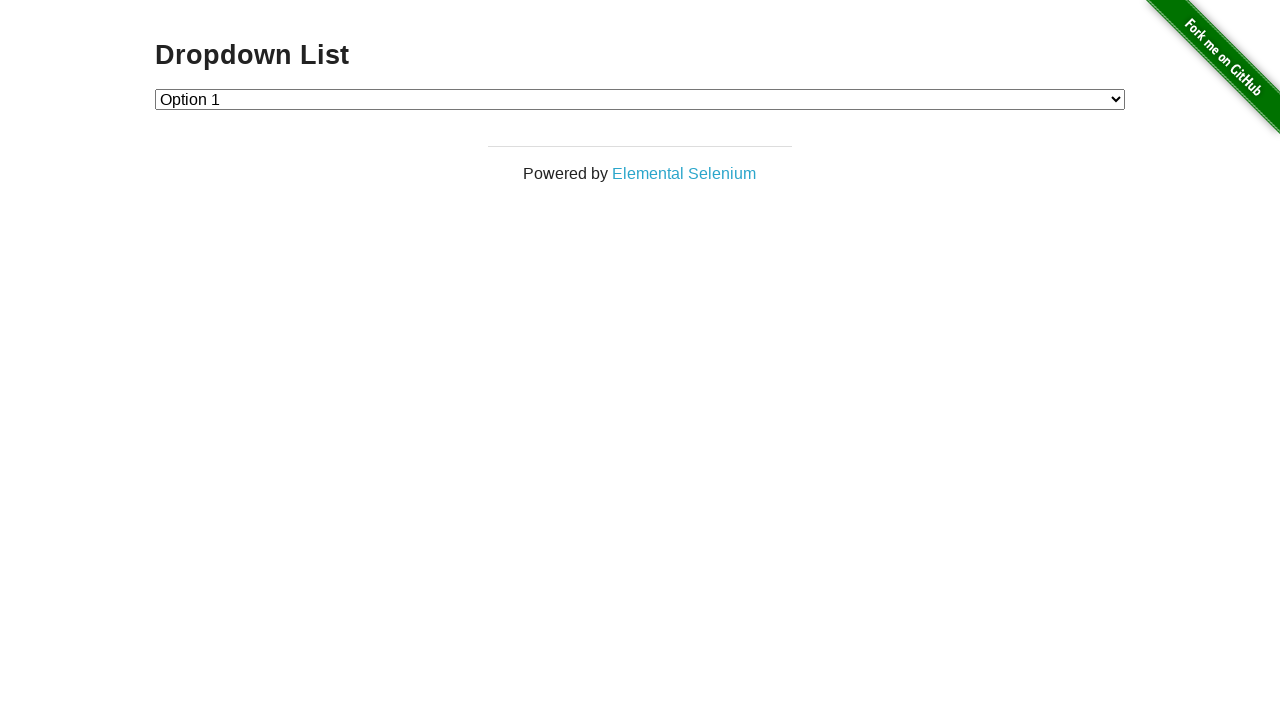